Navigates to AJIO e-commerce site, searches for bags, applies filters for Men's Fashion Bags category, and verifies that products are displayed with their brands and names

Starting URL: https://www.ajio.com/

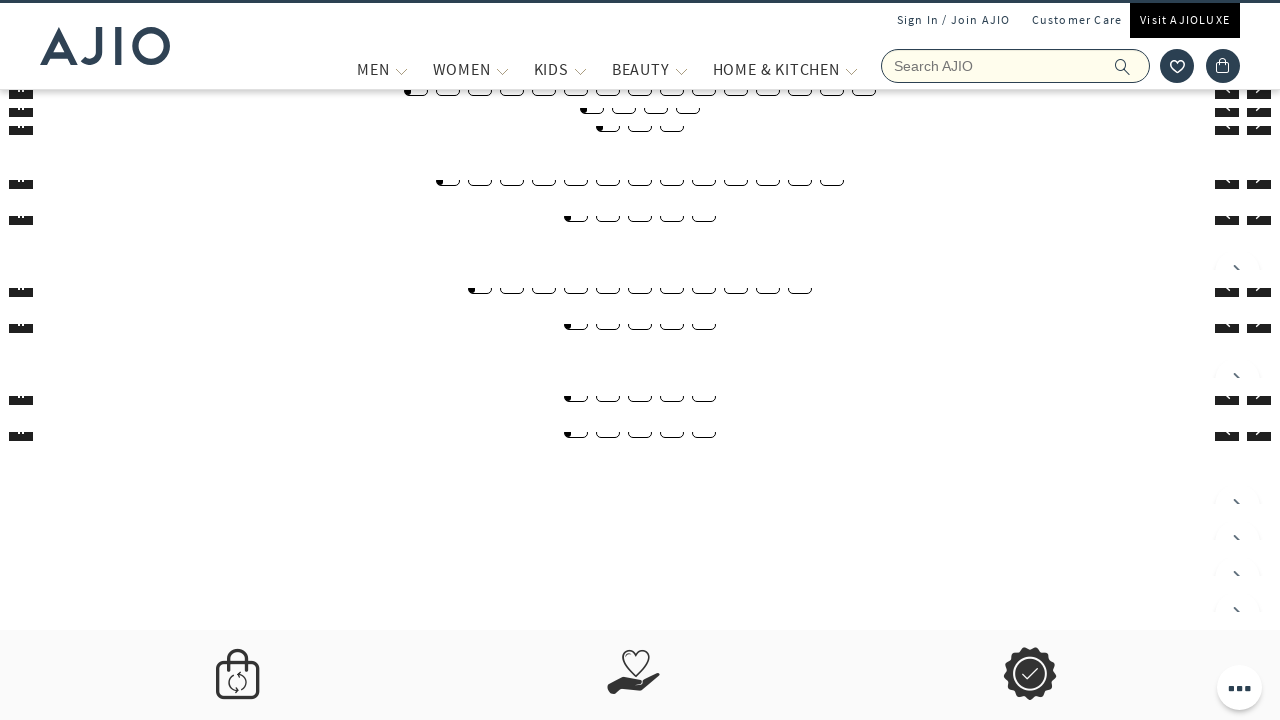

Filled search field with 'bags' on input[name='searchVal']
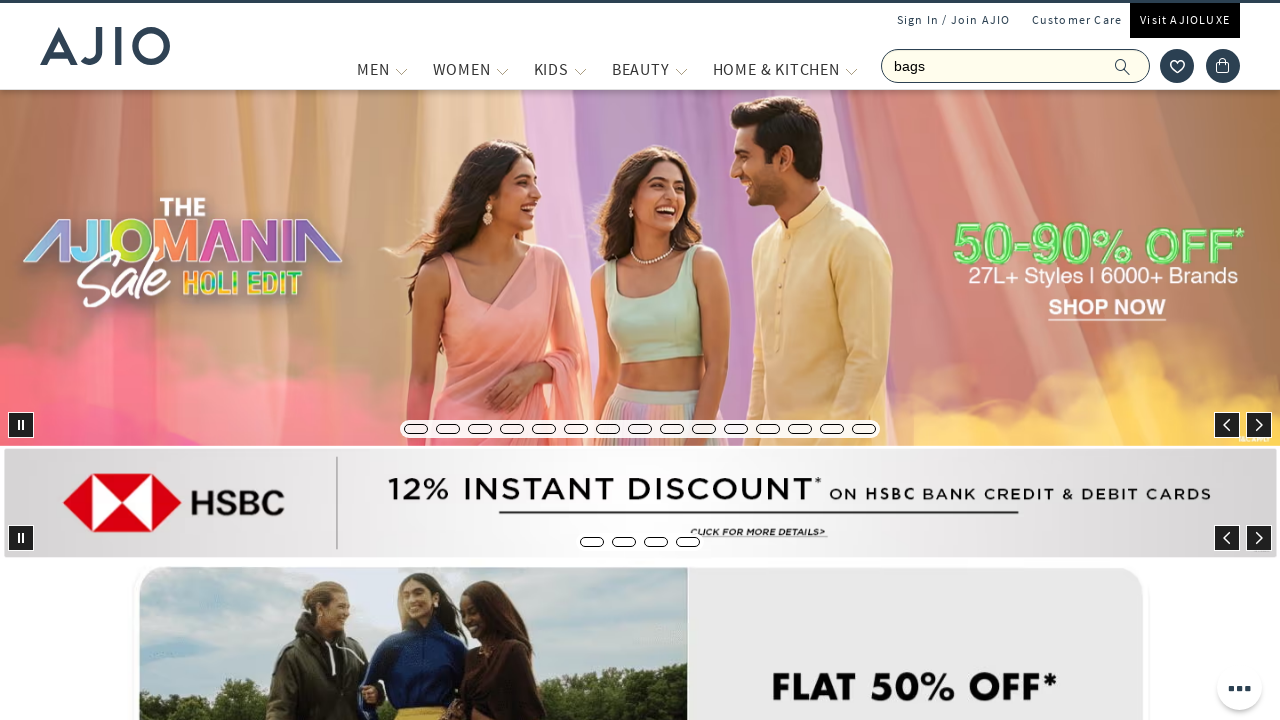

Pressed Enter to search for bags on input[name='searchVal']
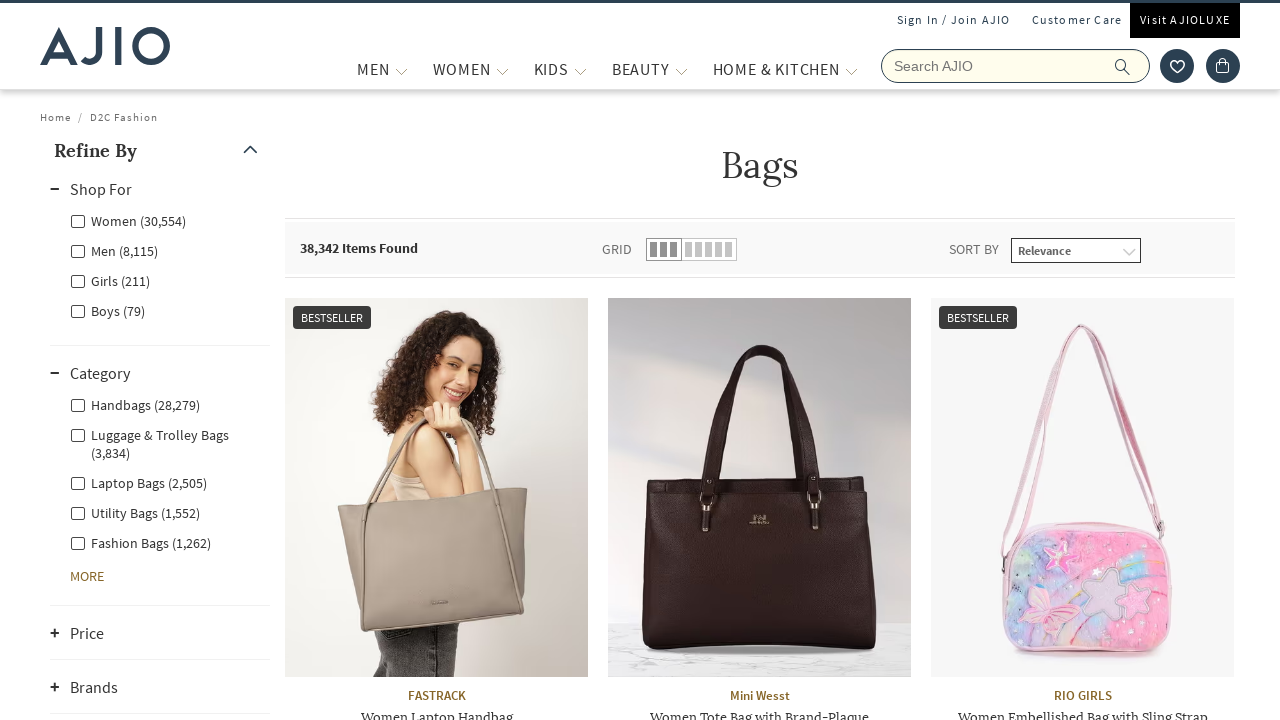

Waited for network to be idle after search
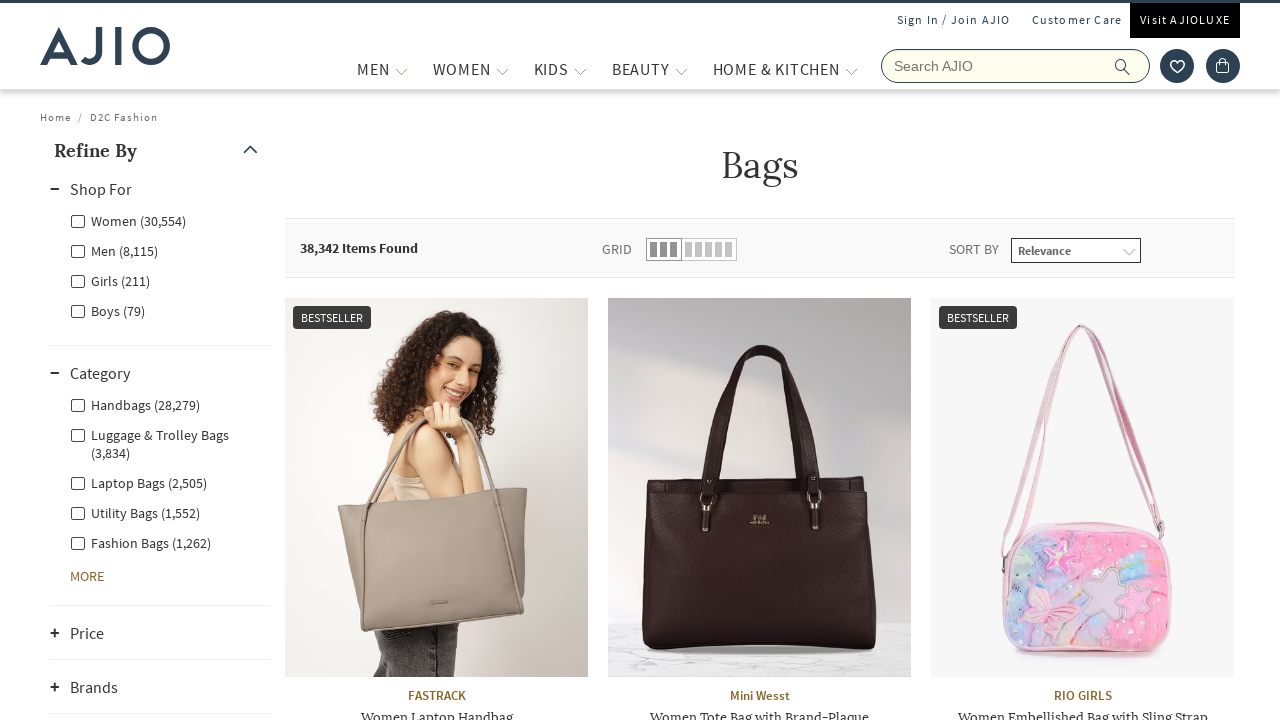

Waited 2 seconds for search results to fully render
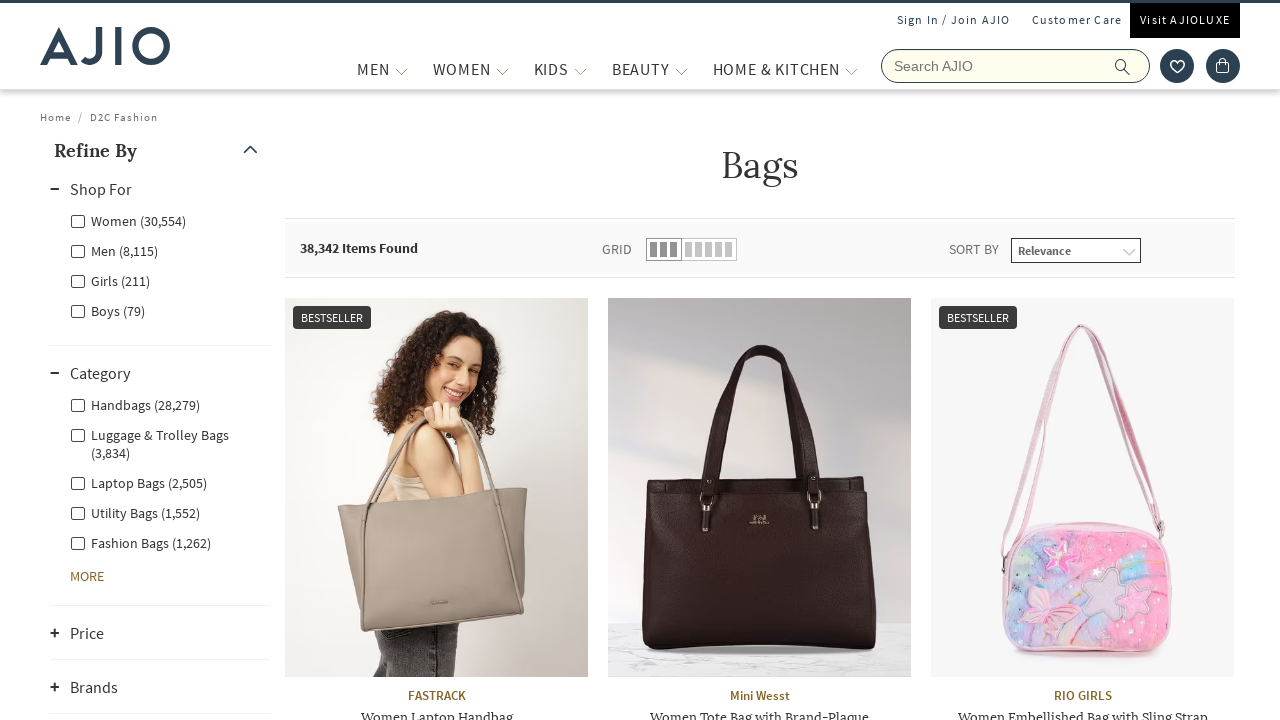

Clicked on Men filter under Gender at (114, 250) on label[for='Men']
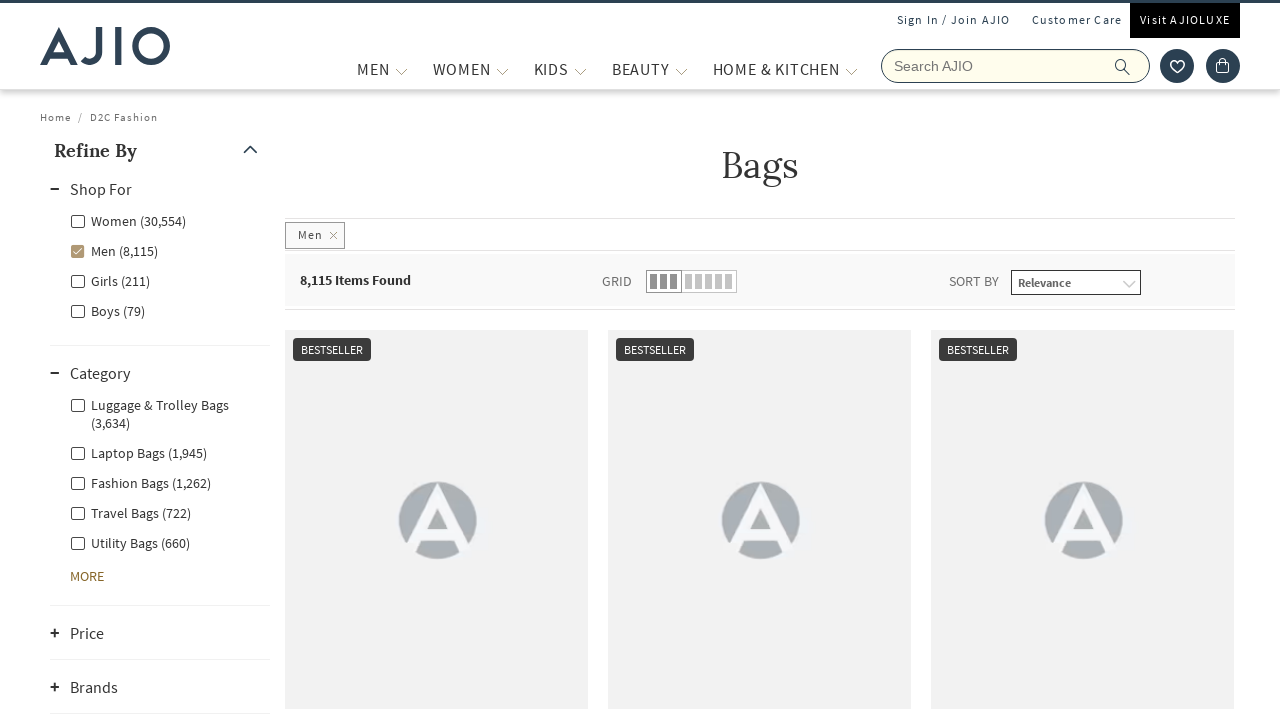

Waited 1 second for Men filter to apply
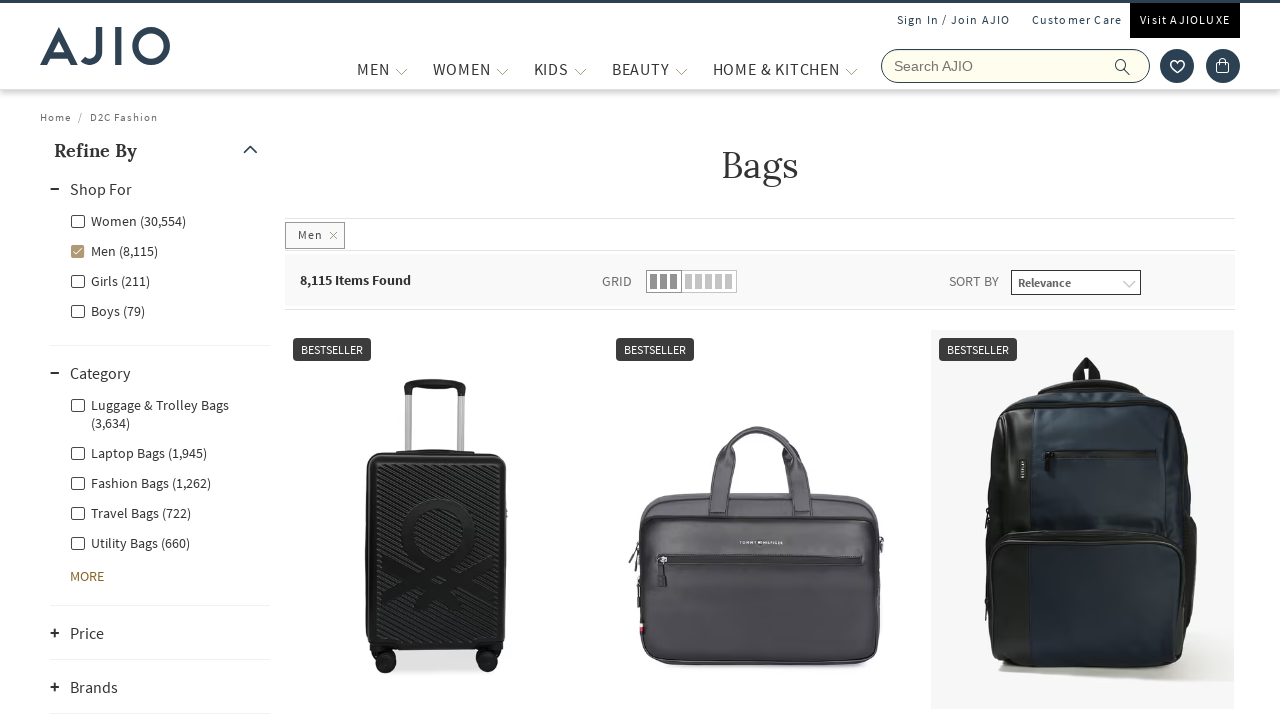

Clicked on Fashion Bags category filter at (140, 482) on label:has-text('Fashion Bags')
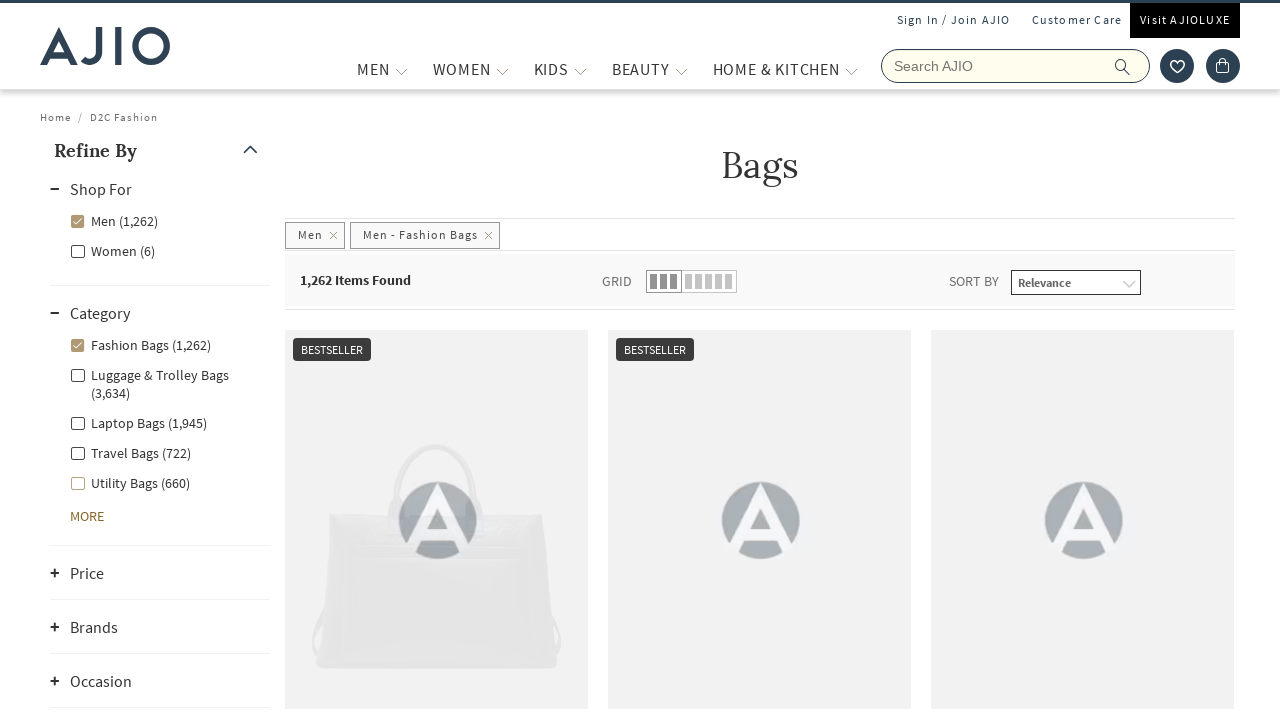

Waited 1 second for Fashion Bags filter to apply
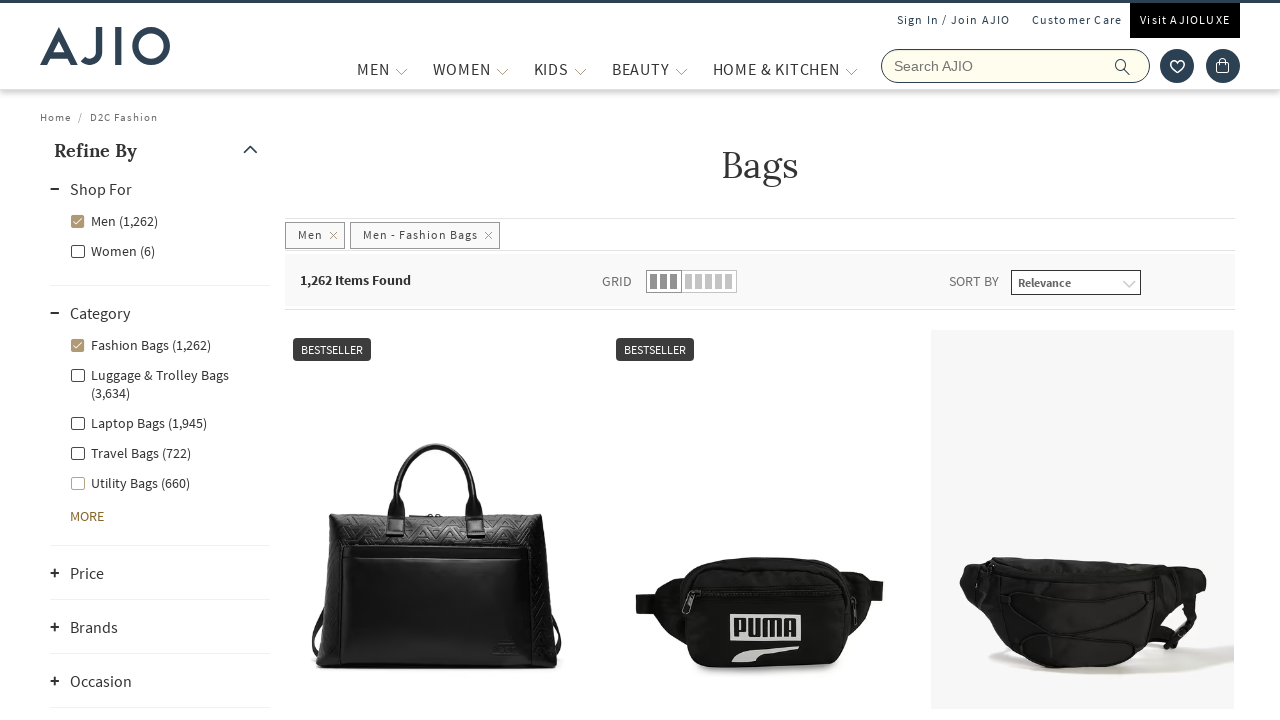

Waited for brand elements to appear in filtered results
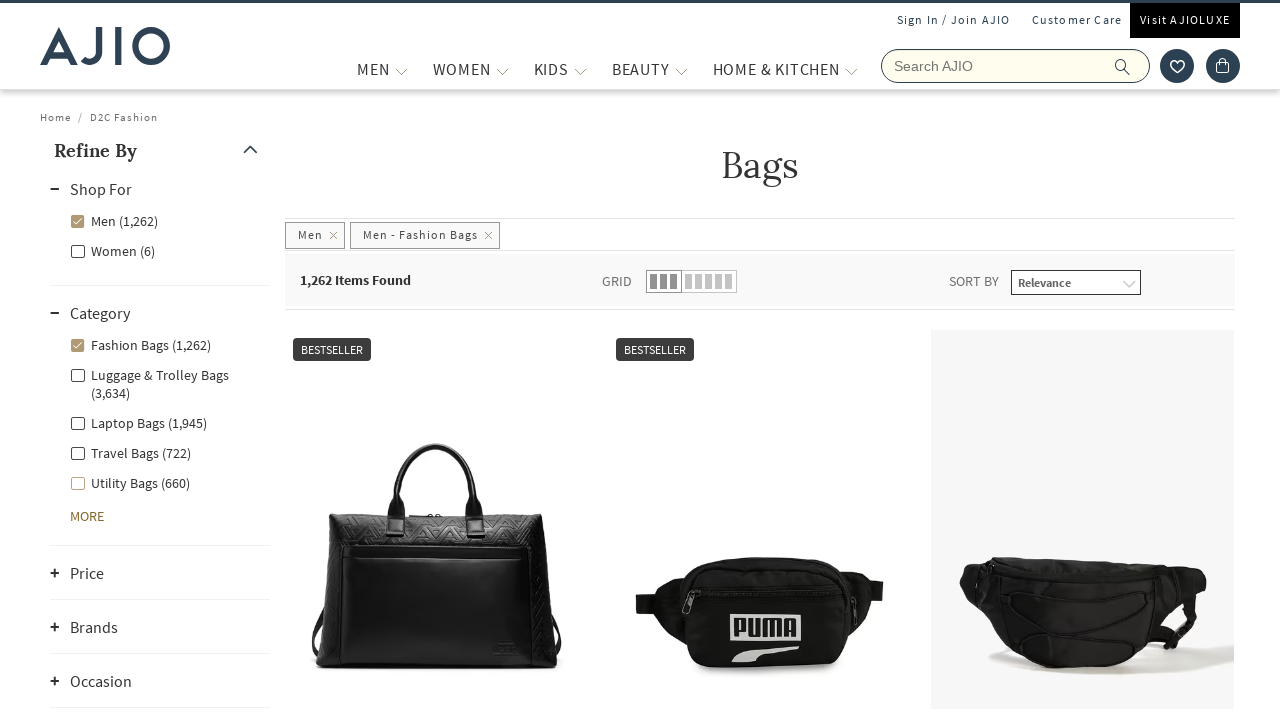

Waited for product name elements to appear
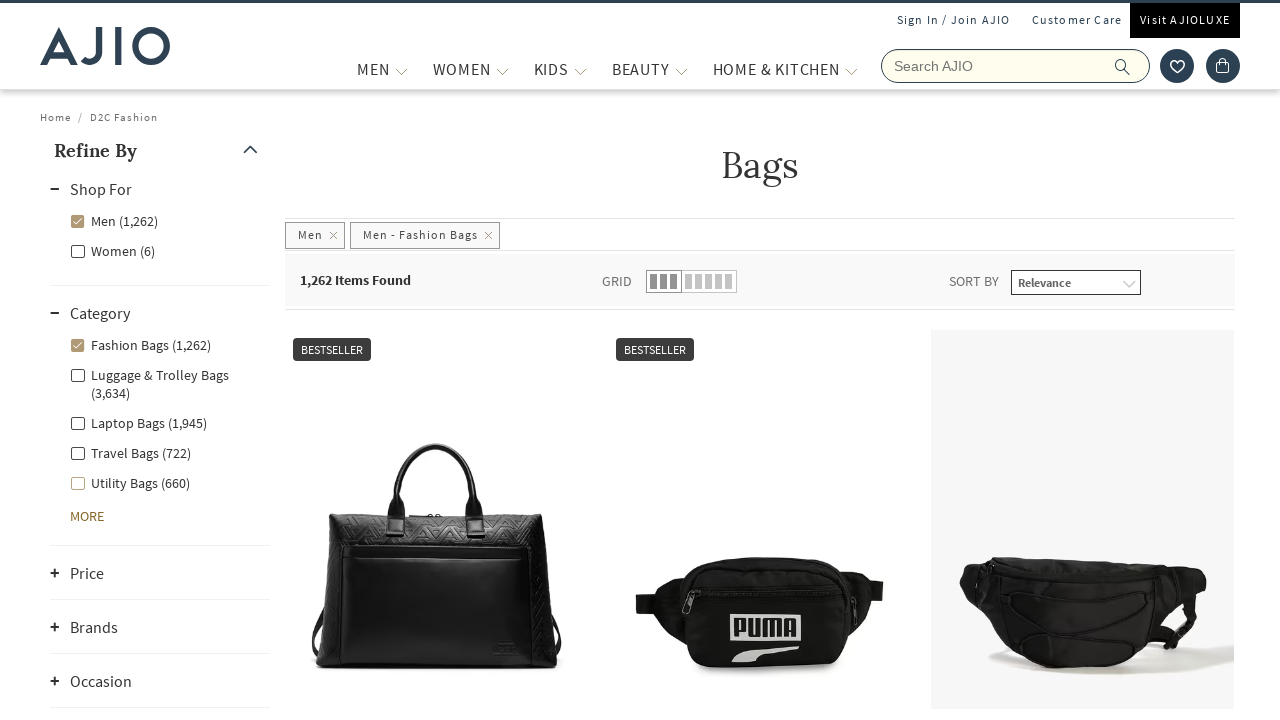

Retrieved item count: 1,262 Items Found
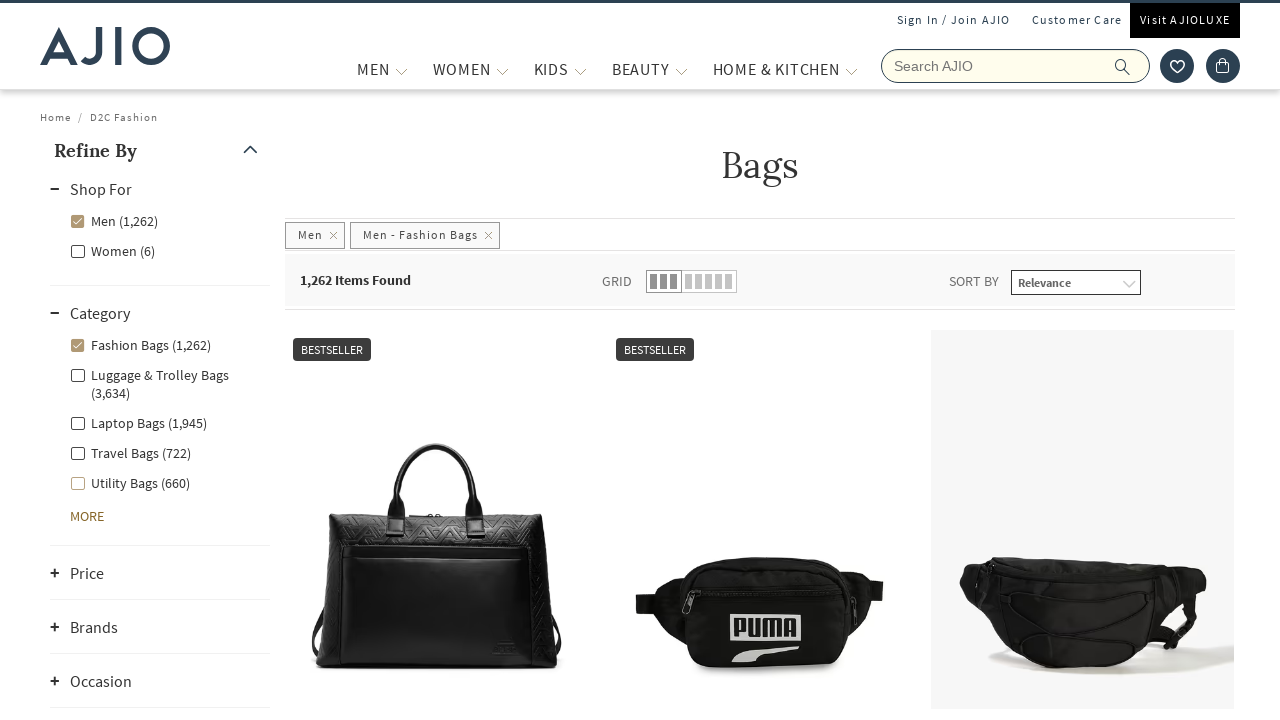

Verified 45 brand names are displayed
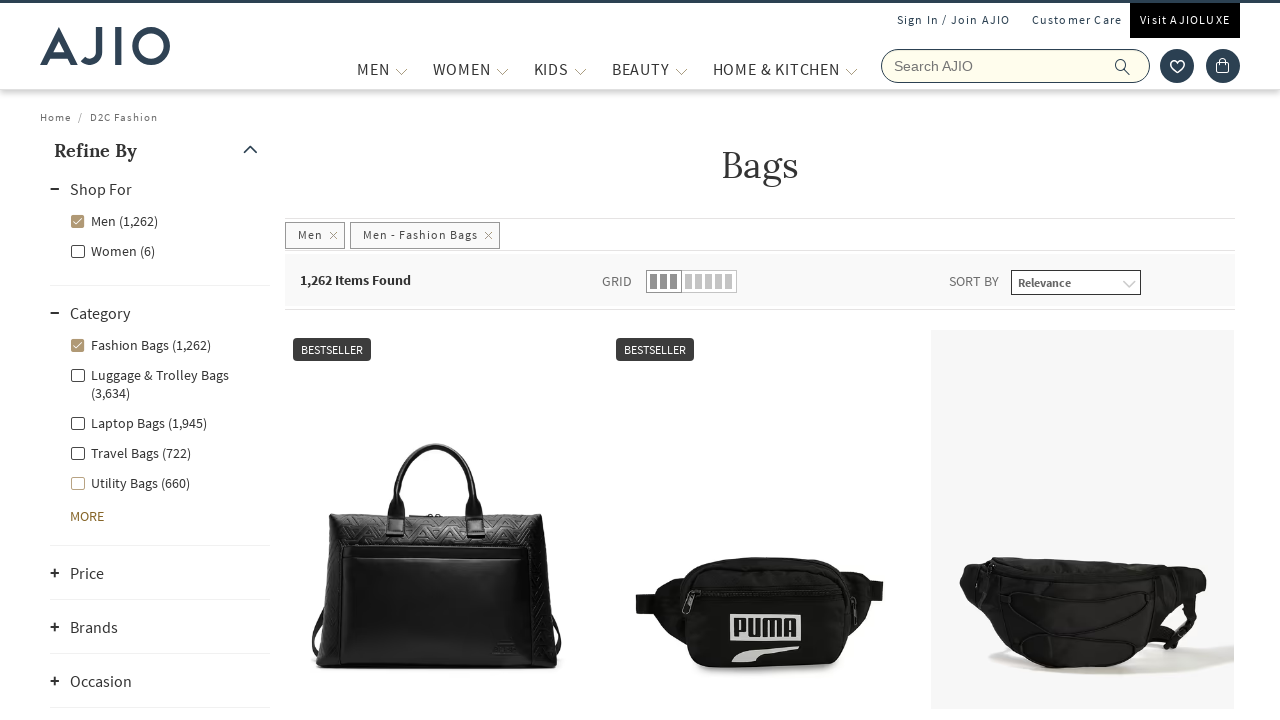

Verified 45 product names are displayed
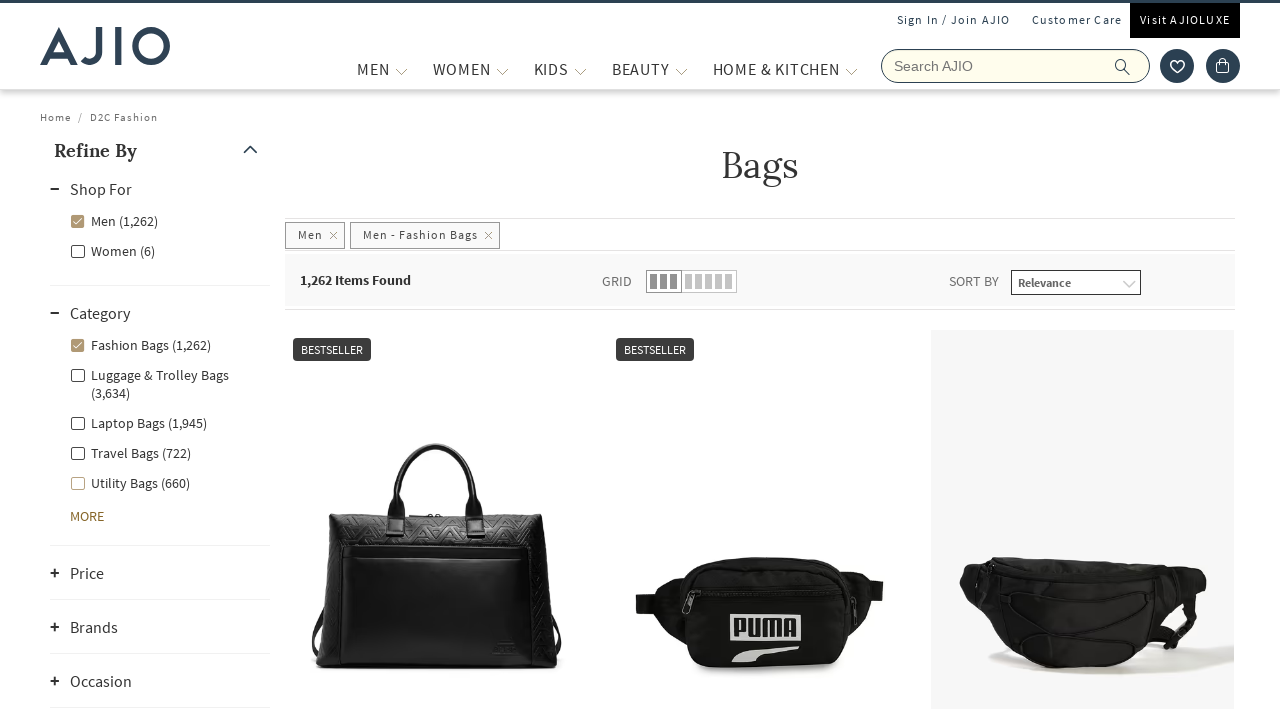

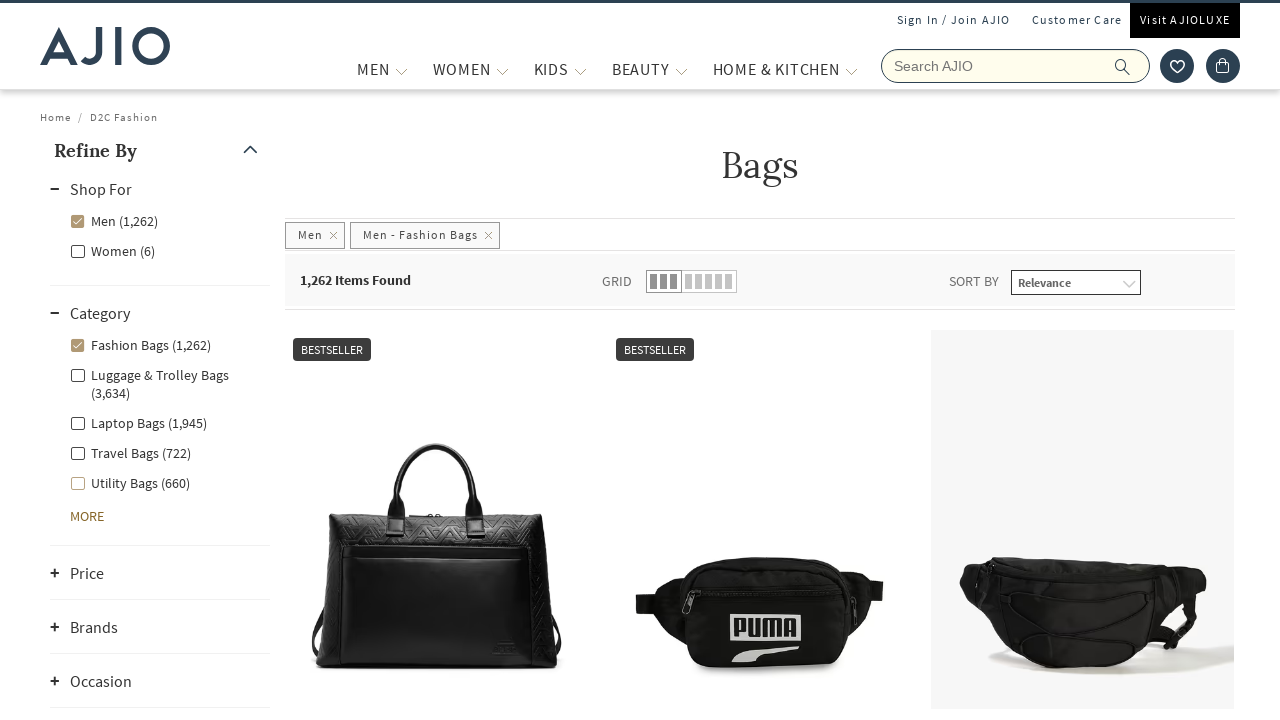